Navigates to YouTube homepage, maximizes the browser window, and retrieves the page title and URL to verify the page loaded correctly.

Starting URL: https://www.youtube.com/

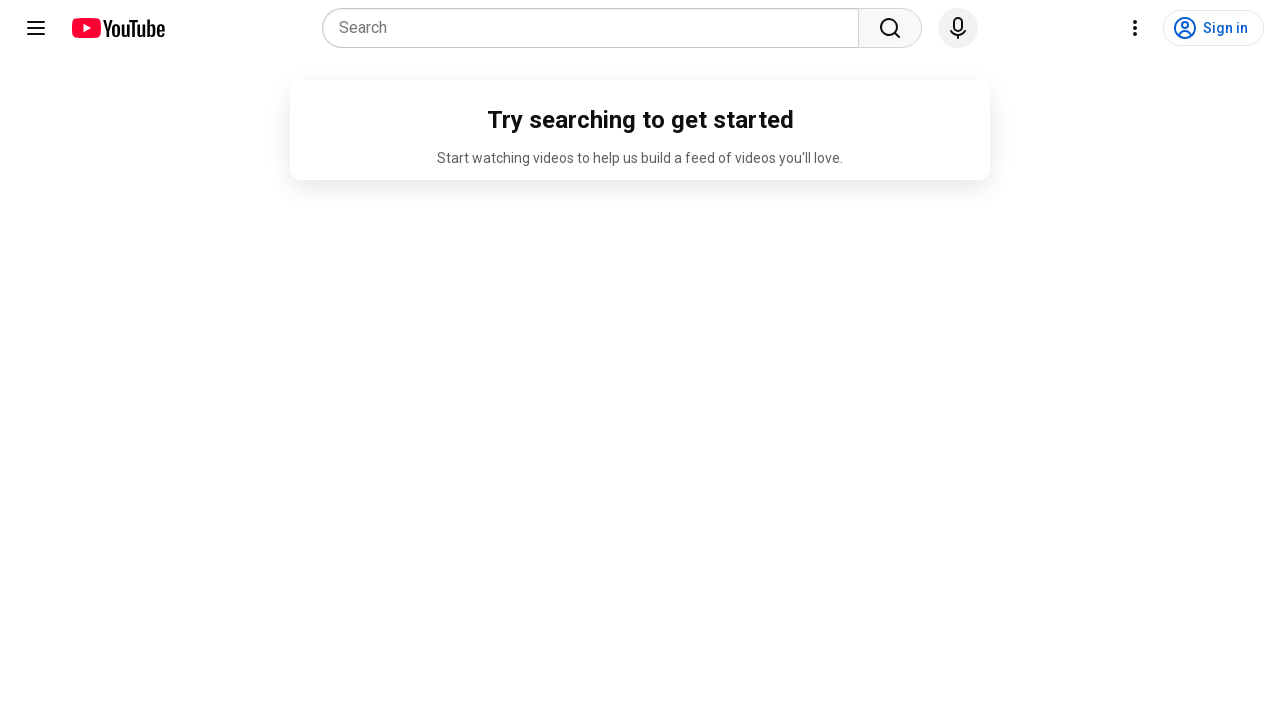

Retrieved current page URL
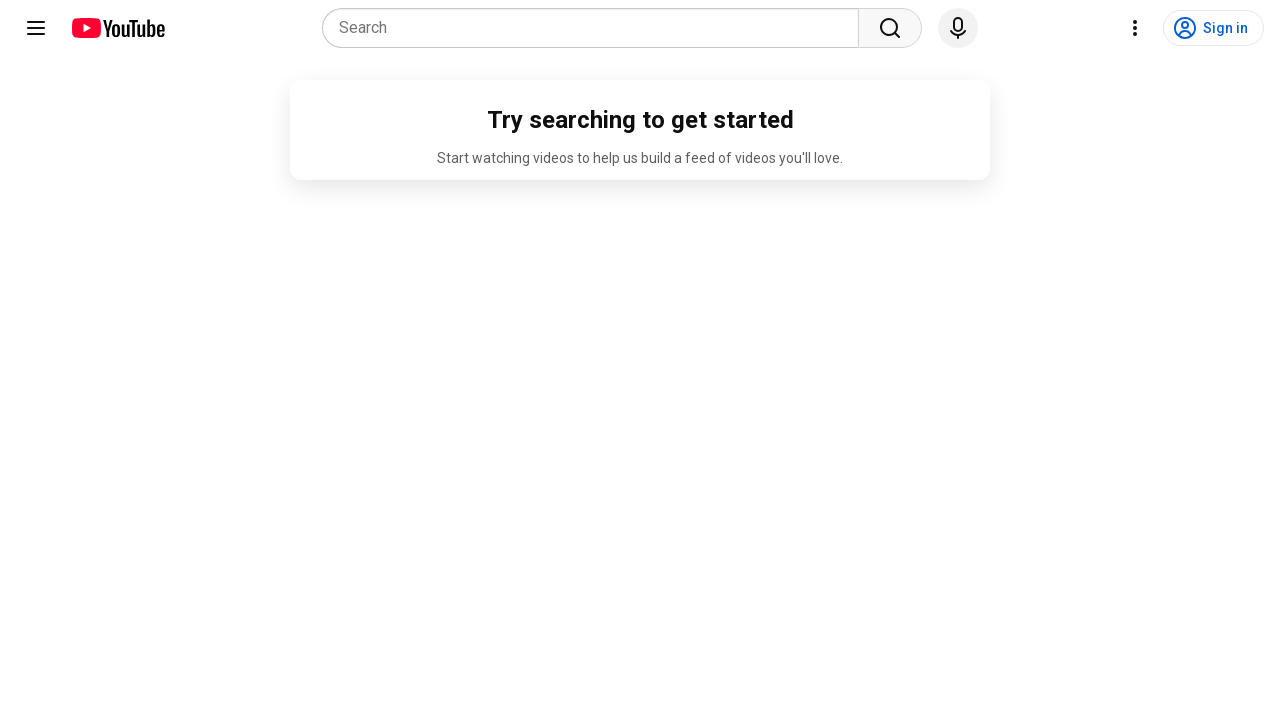

Set viewport size to 1920x1080 to simulate maximized window
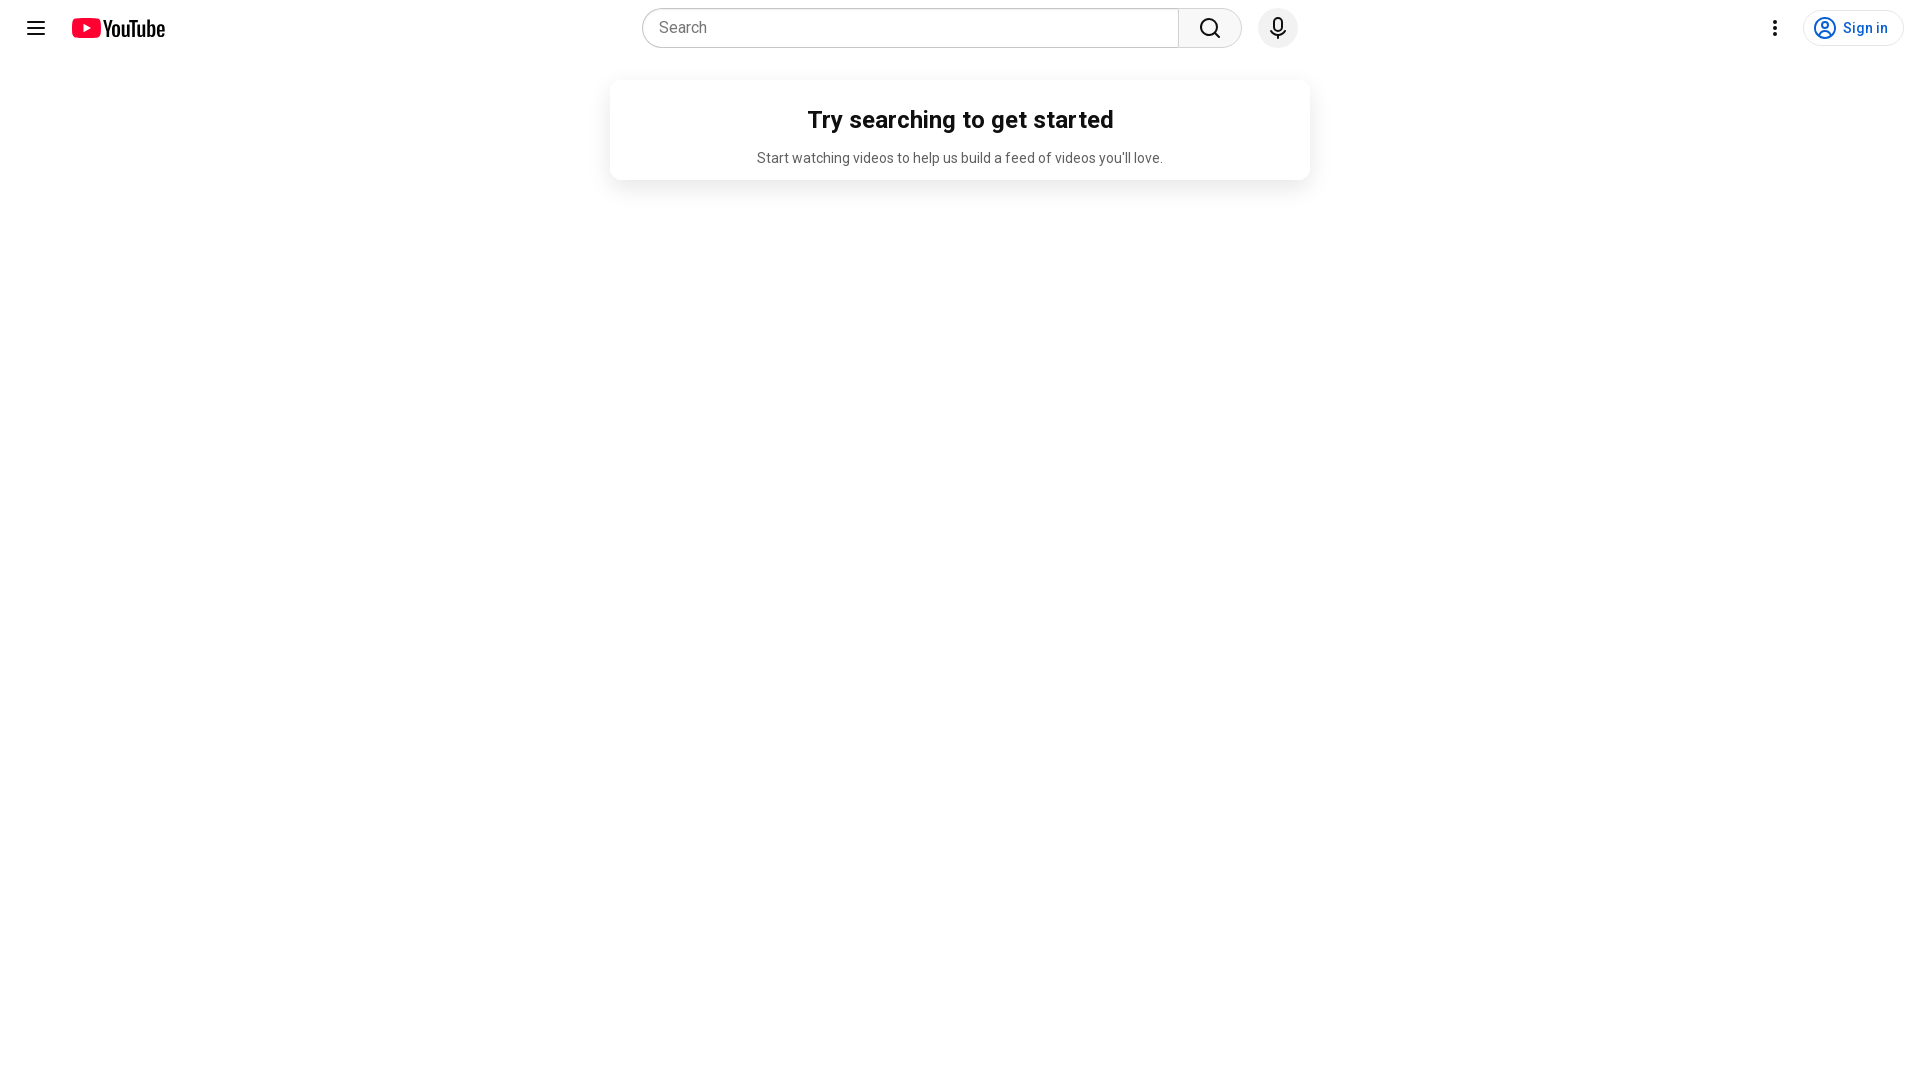

Retrieved page title
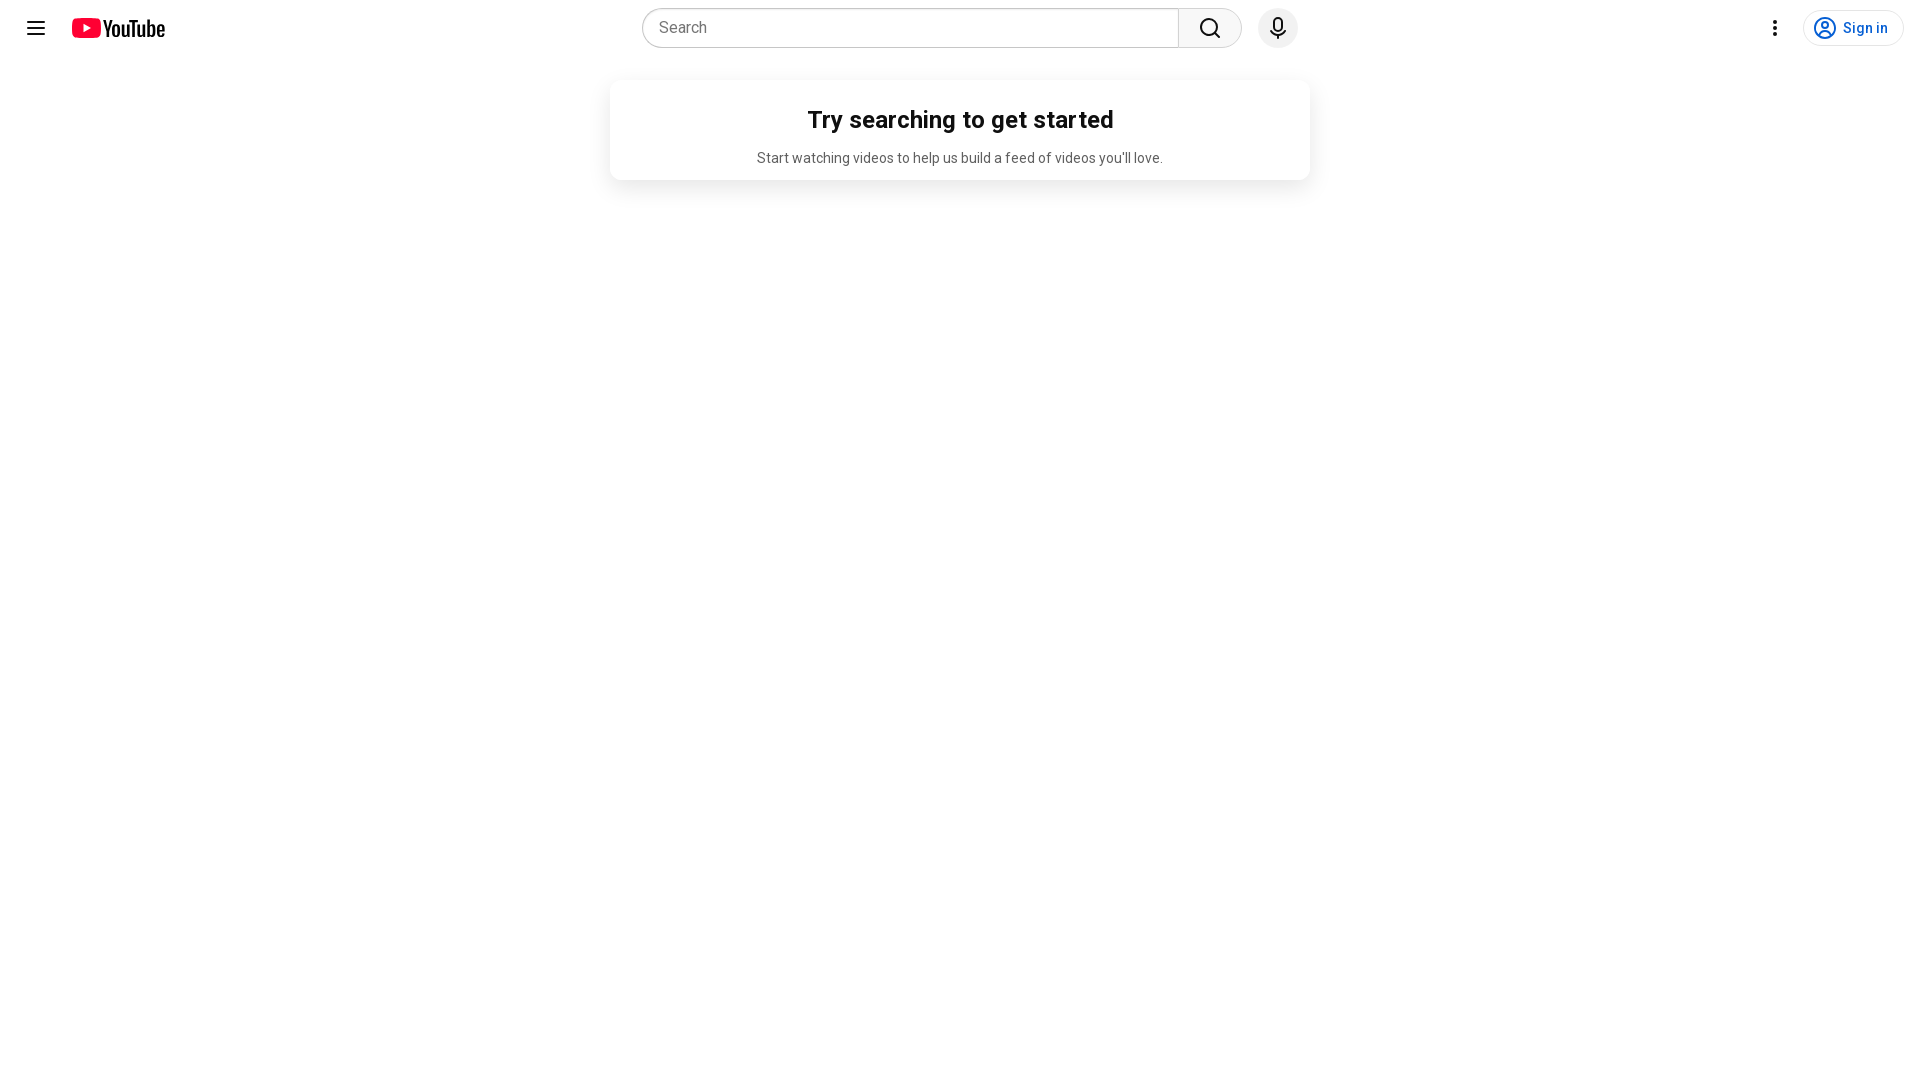

Waited for page to reach domcontentloaded state
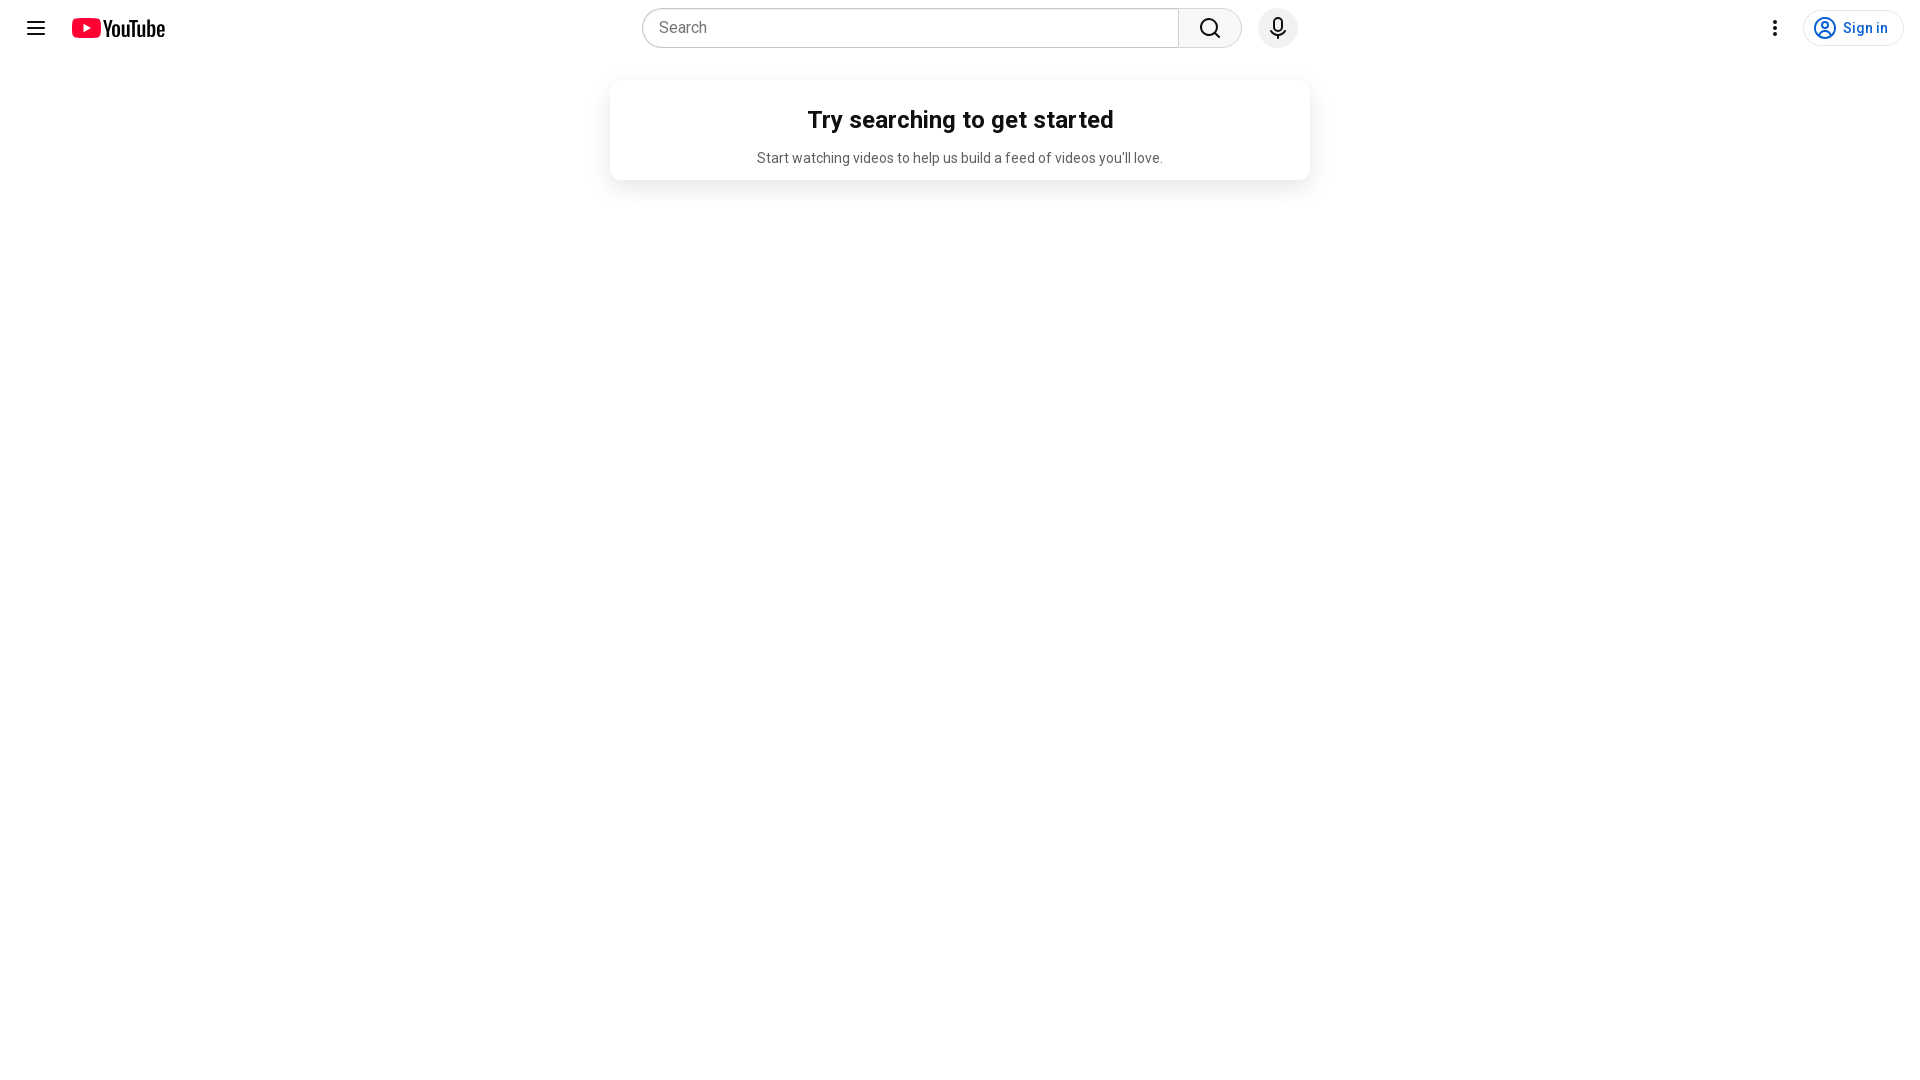

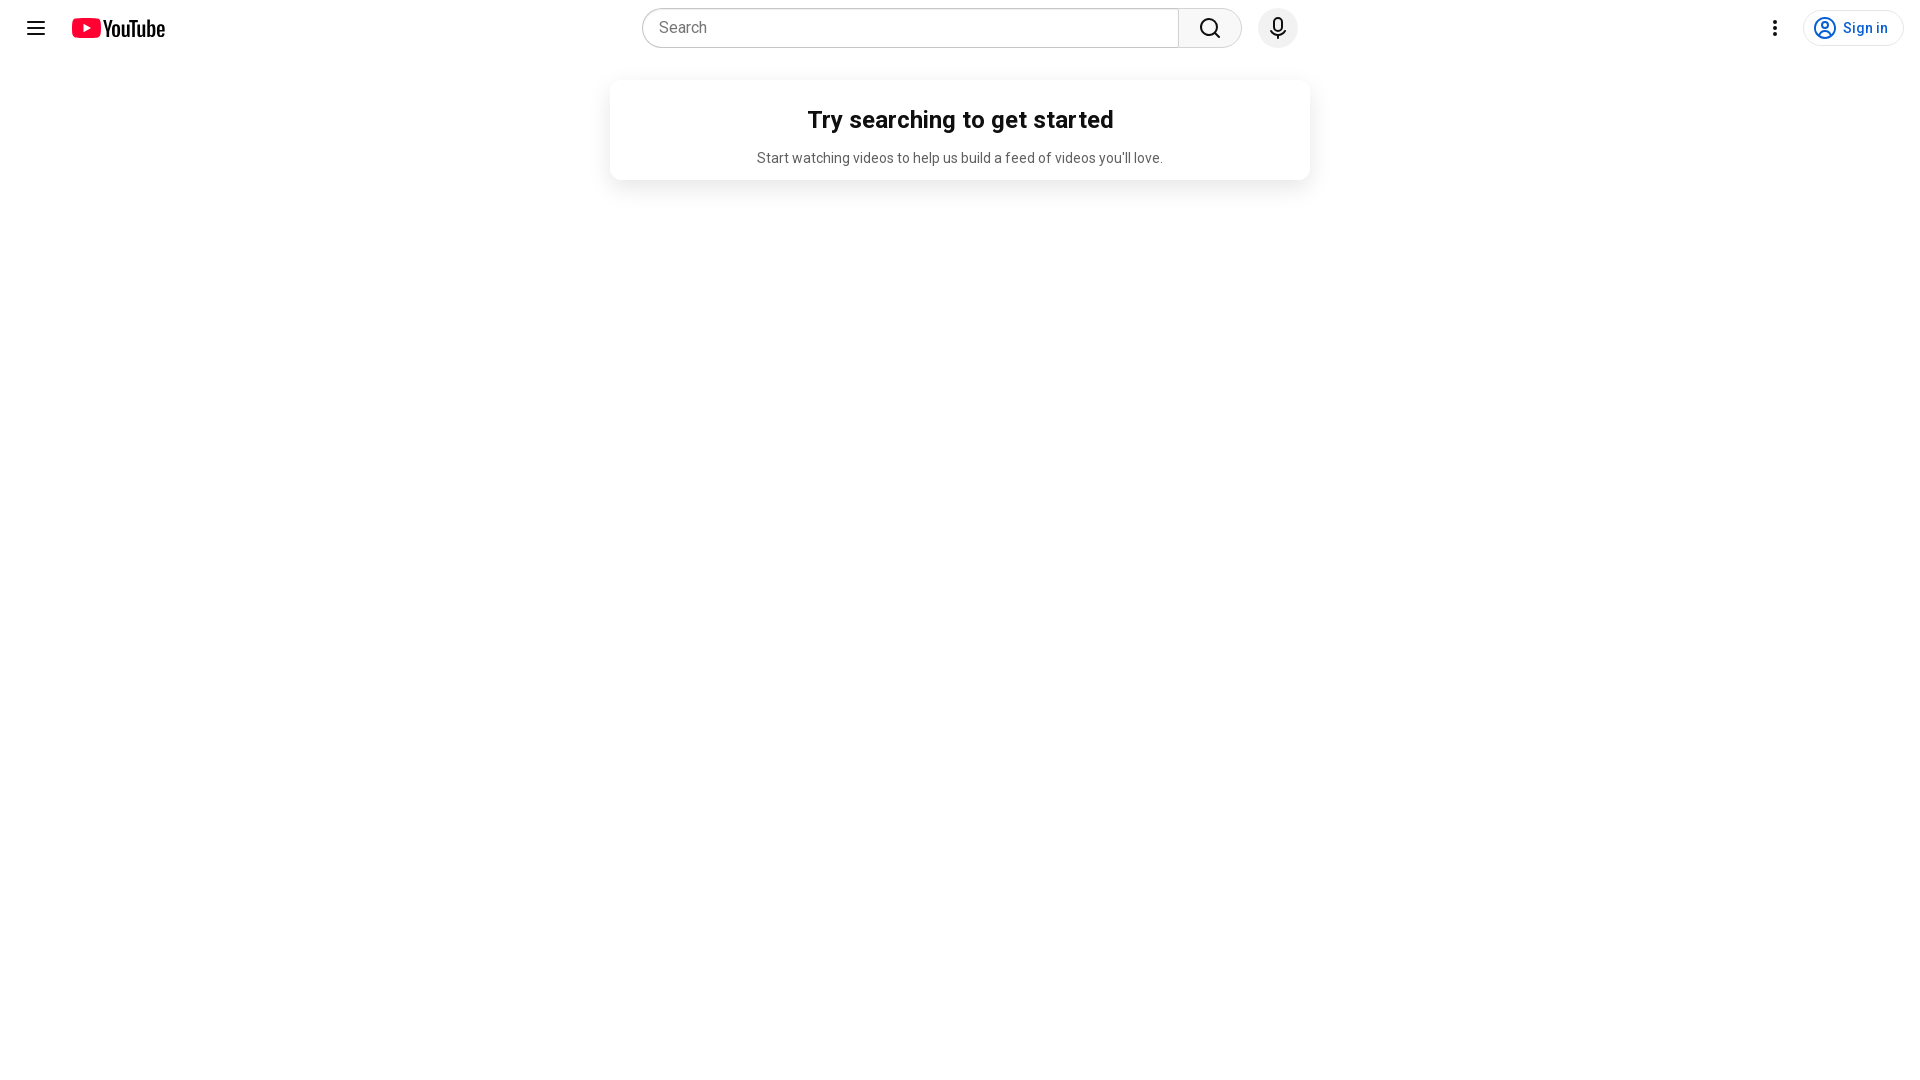